Tests the search functionality on a wine deals page by clicking the search icon and entering a search term in the search field.

Starting URL: http://winekloud.codebnb.me/deals

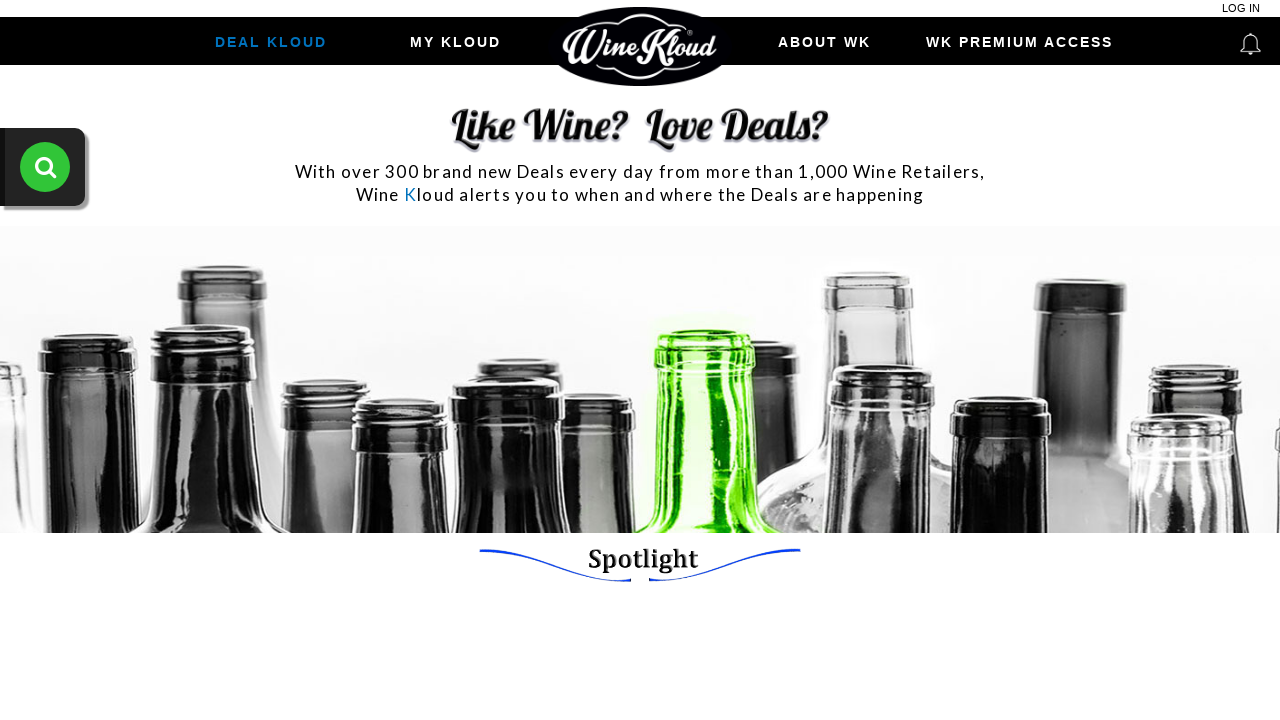

Clicked the search icon at (45, 167) on i.fa.fa-search
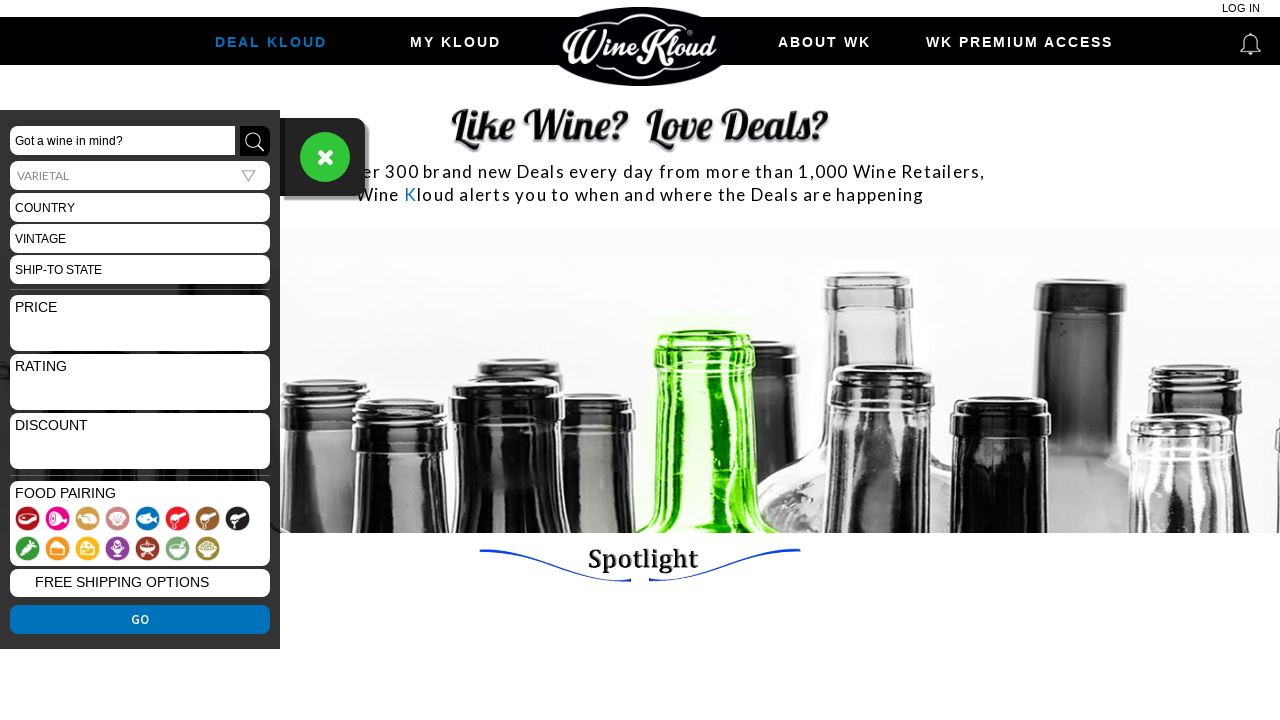

Entered 'some wine' in the search field on #srch-term
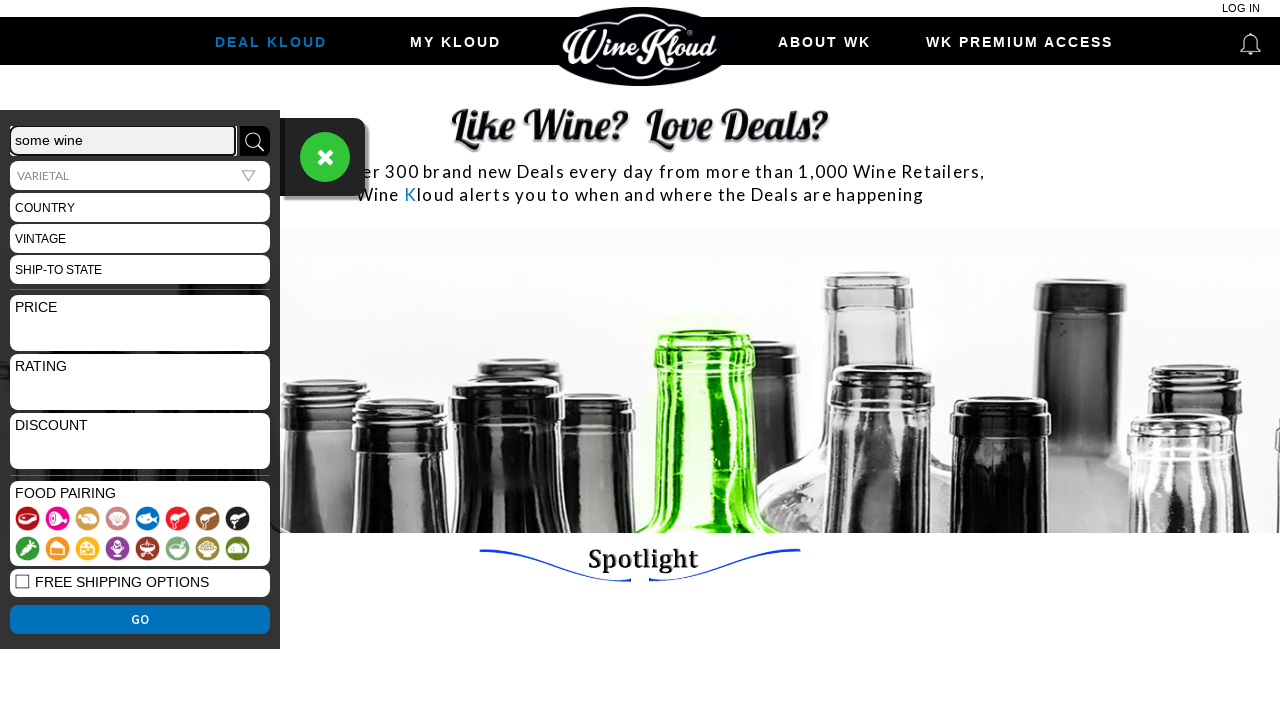

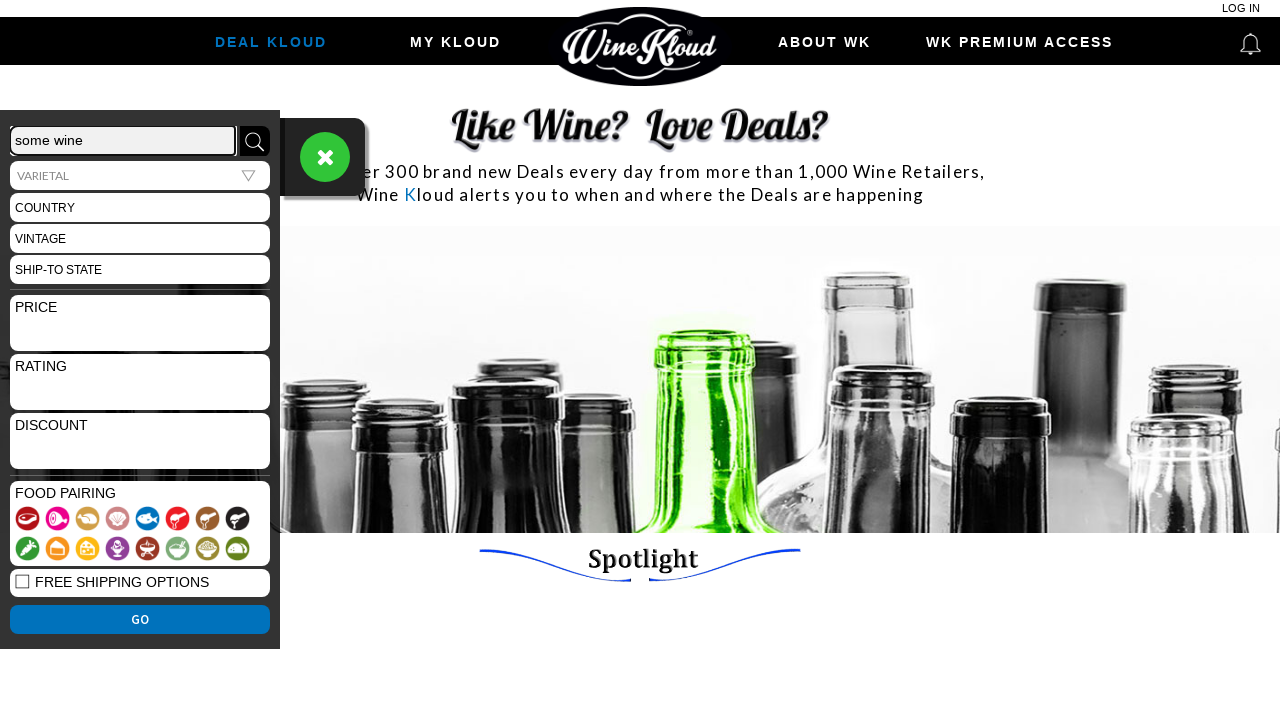